Navigates to the Herokuapp challenging DOM page and verifies that the footer element contains text by locating and reading the footer div.

Starting URL: https://the-internet.herokuapp.com/challenging_dom

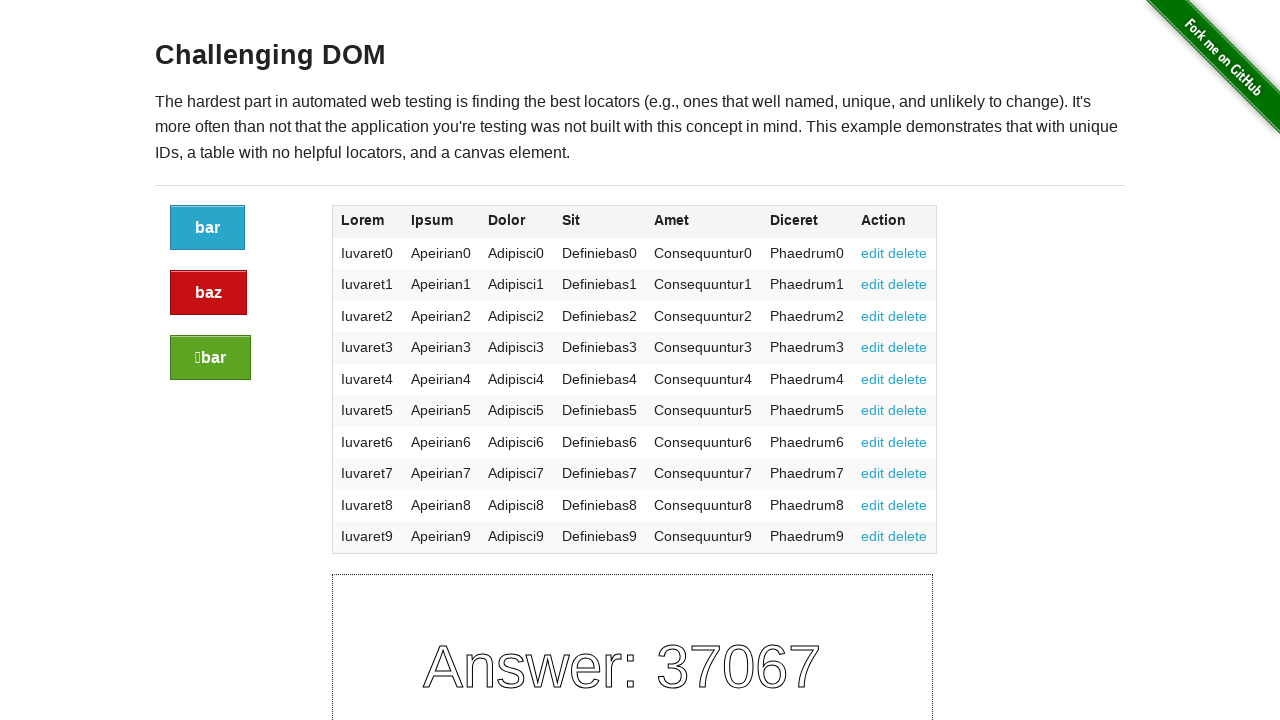

Navigated to Herokuapp challenging DOM page
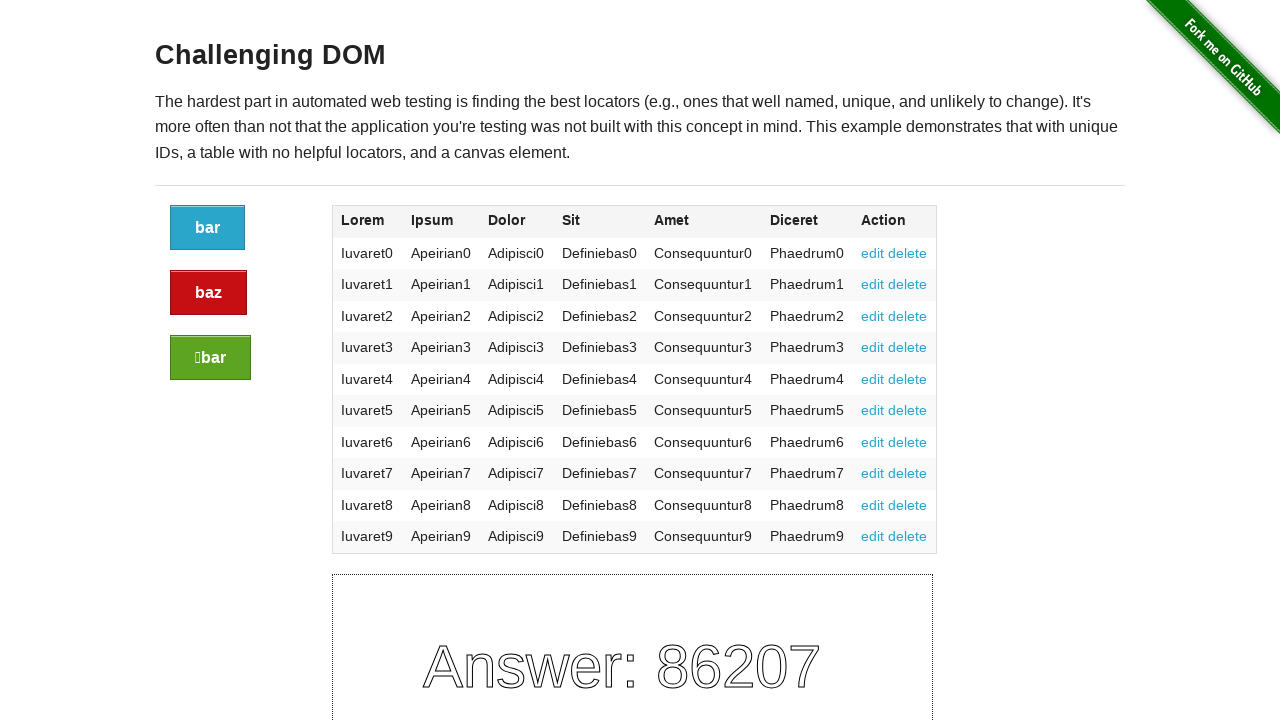

Located footer element by XPath
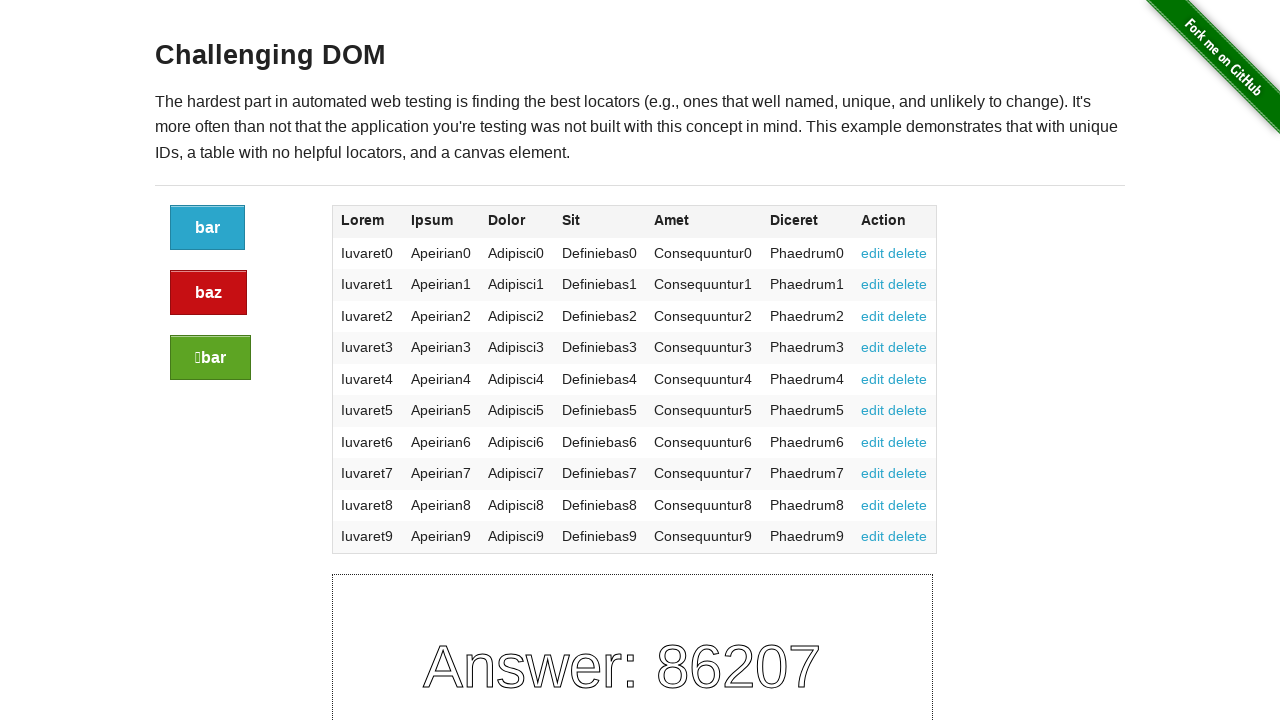

Footer element became visible
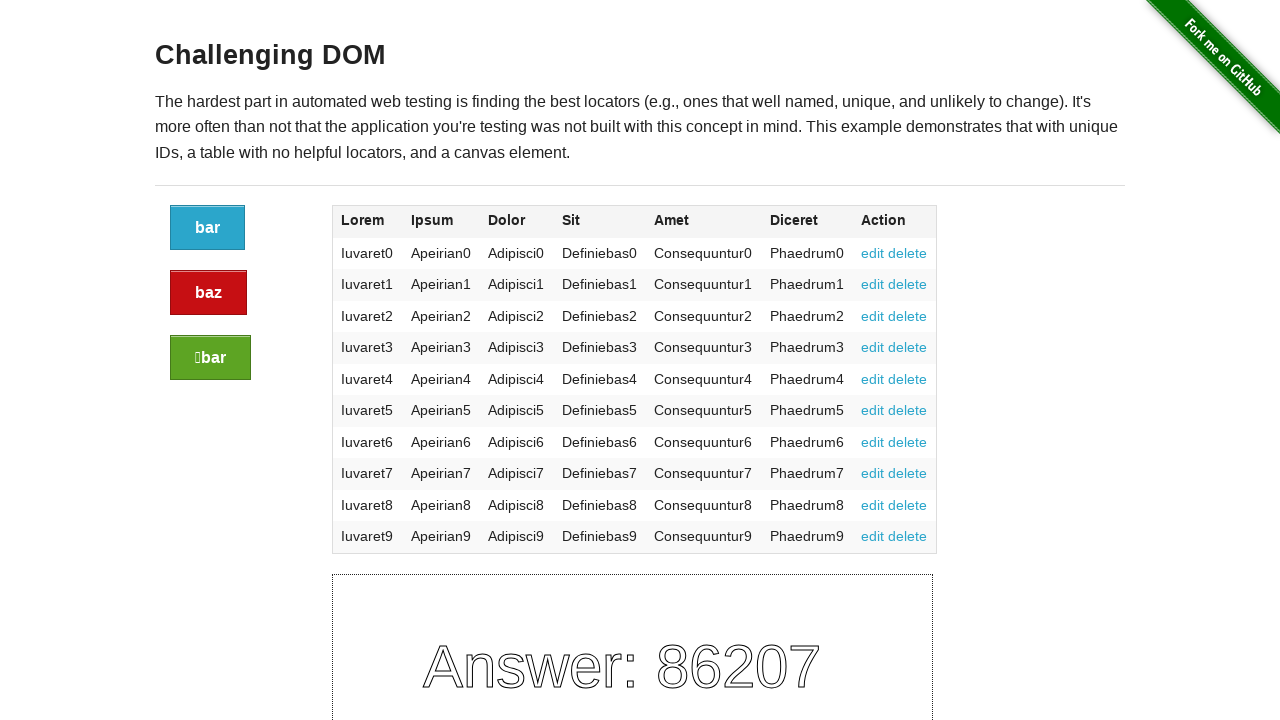

Retrieved footer text content
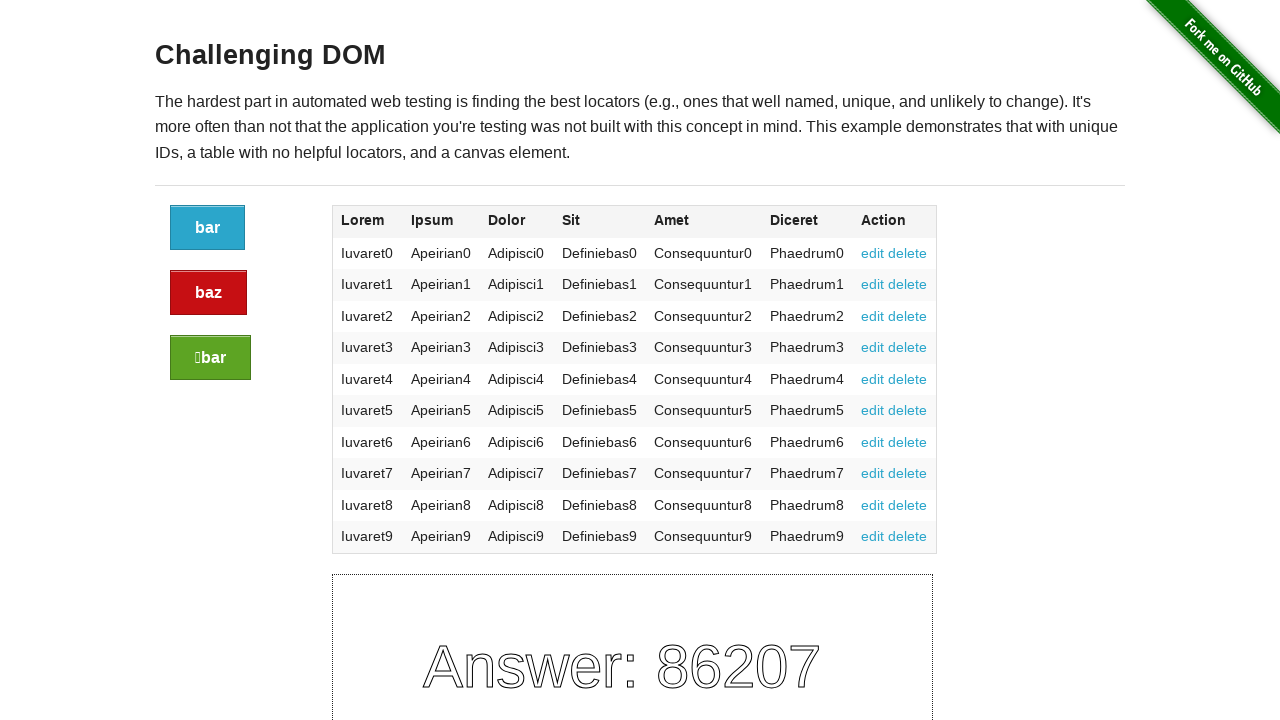

Verified footer contains non-empty text
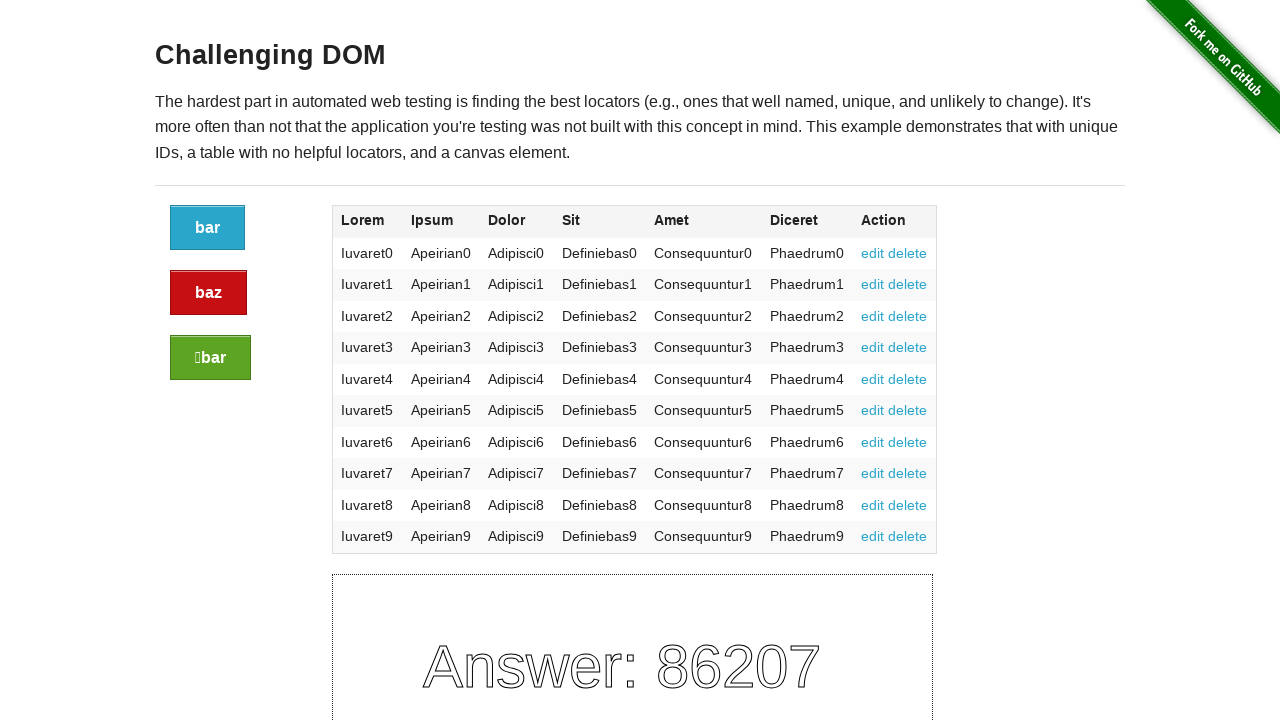

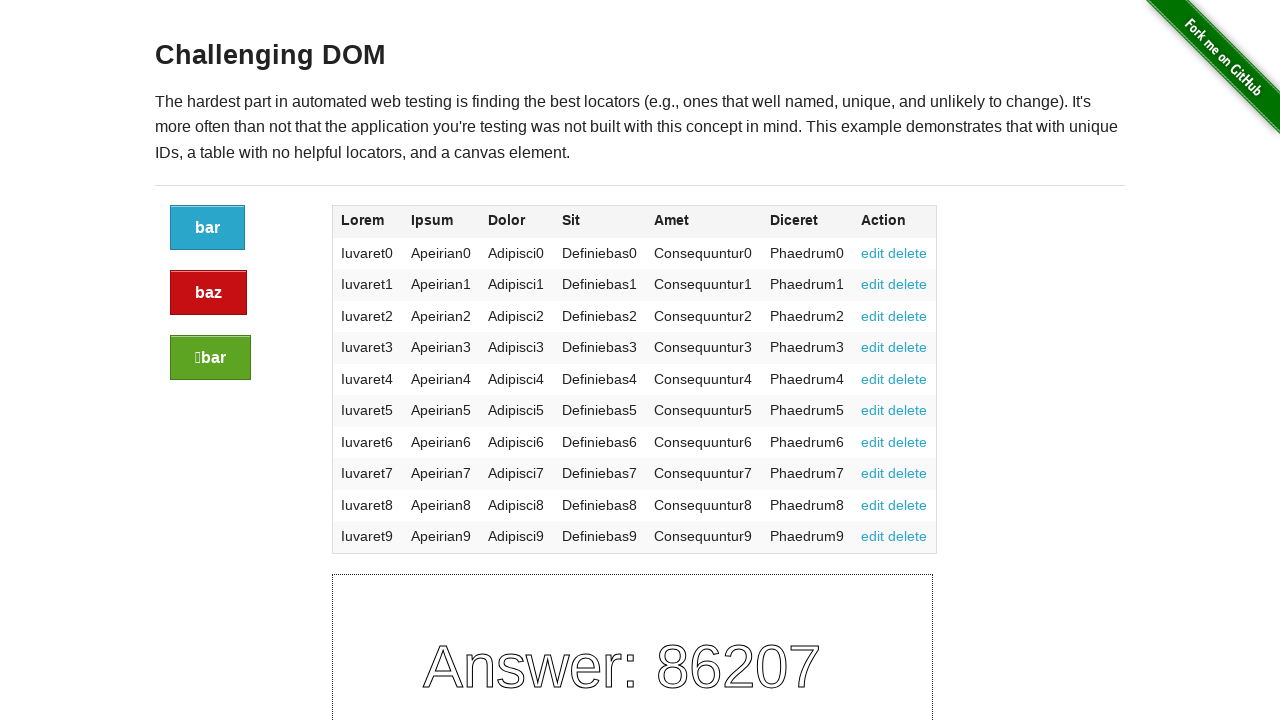